Removes a product from wishlist by clicking the filled heart icon and verifies it returns to unfilled state

Starting URL: https://ecommerce-omega-three-23.vercel.app

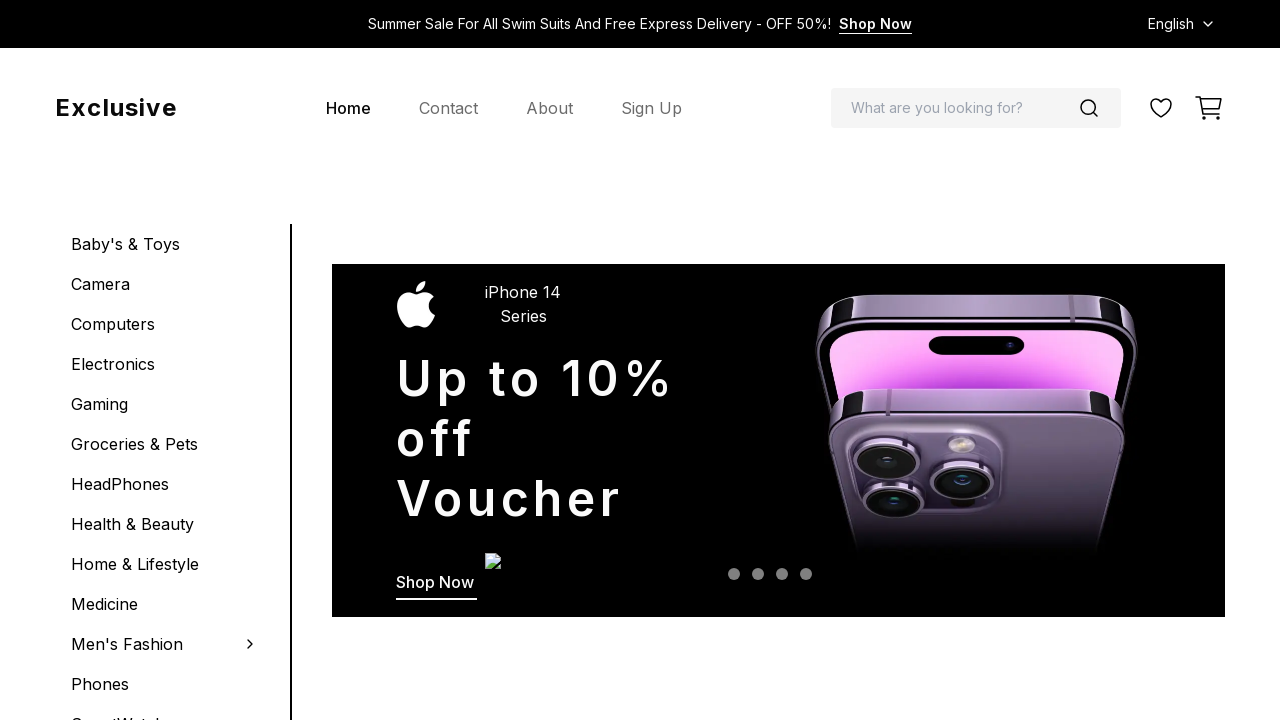

Located the flash sale product card
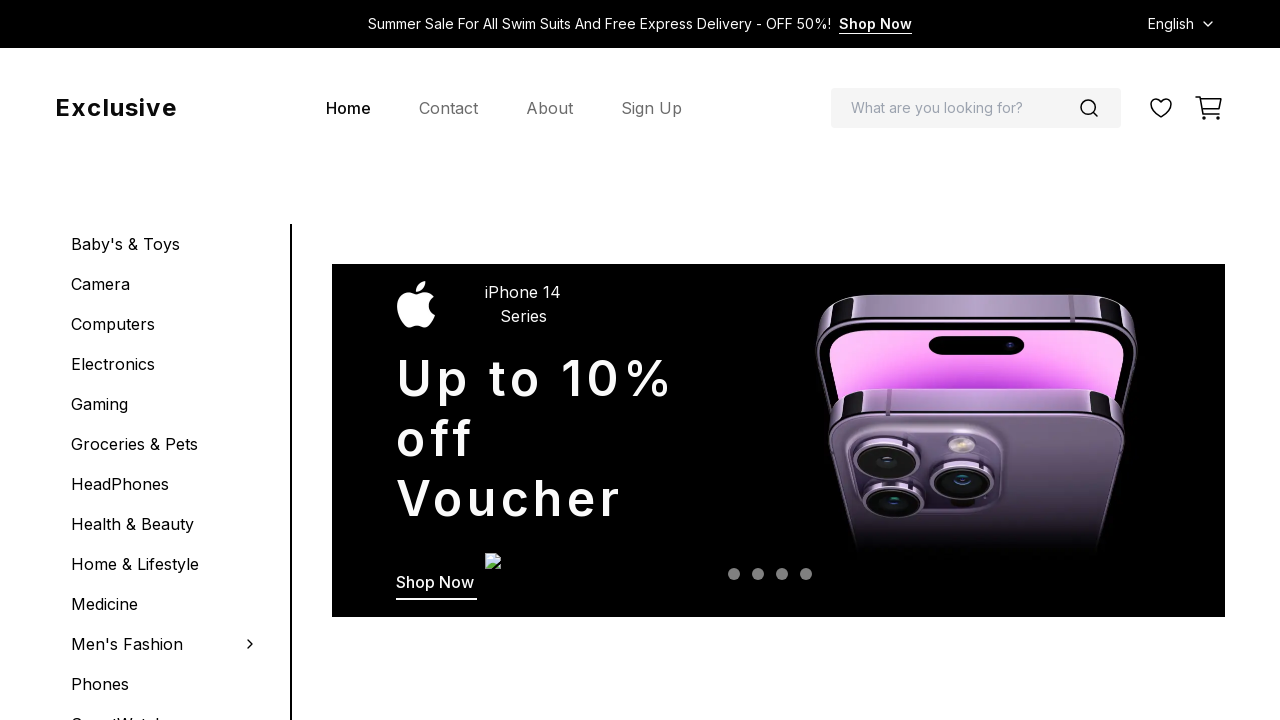

Hovered over the product card at (190, 360) on [data-testid="flash-sale-0"]
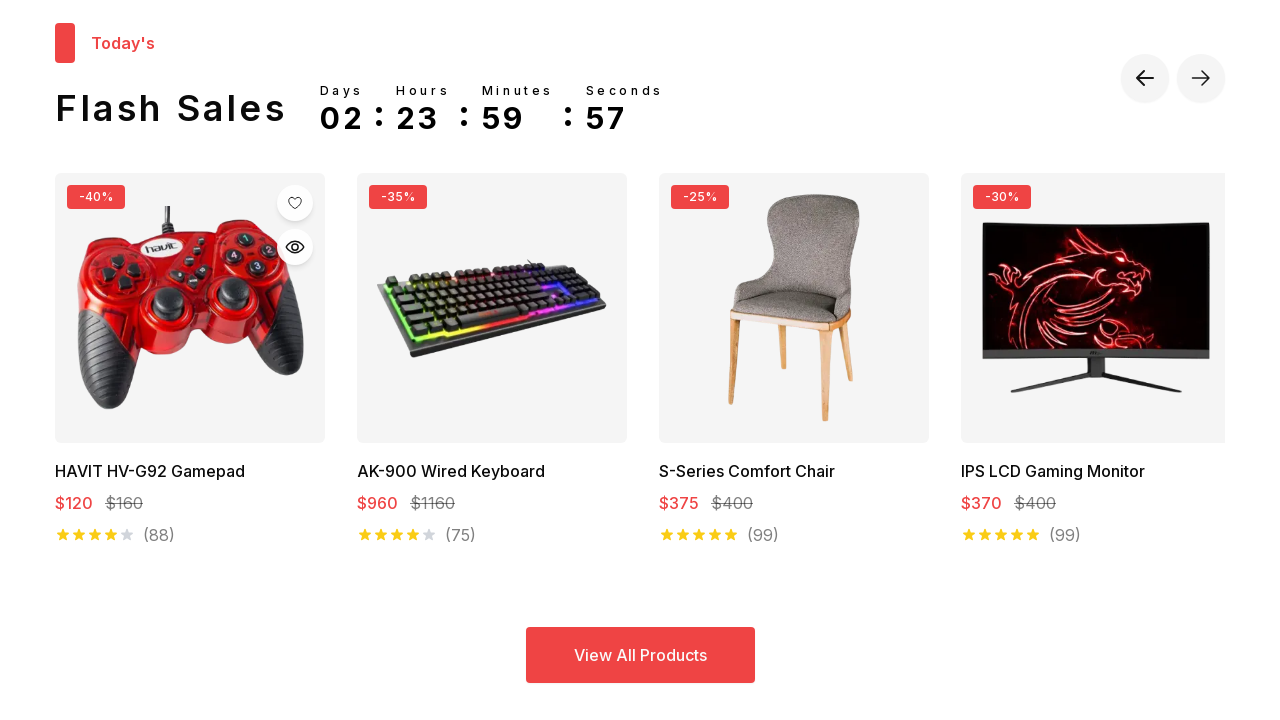

Clicked unfilled heart icon to add product to wishlist at (295, 203) on [data-testid="flash-sale-0"] >> [data-testid="heart-icon-unfilled"]
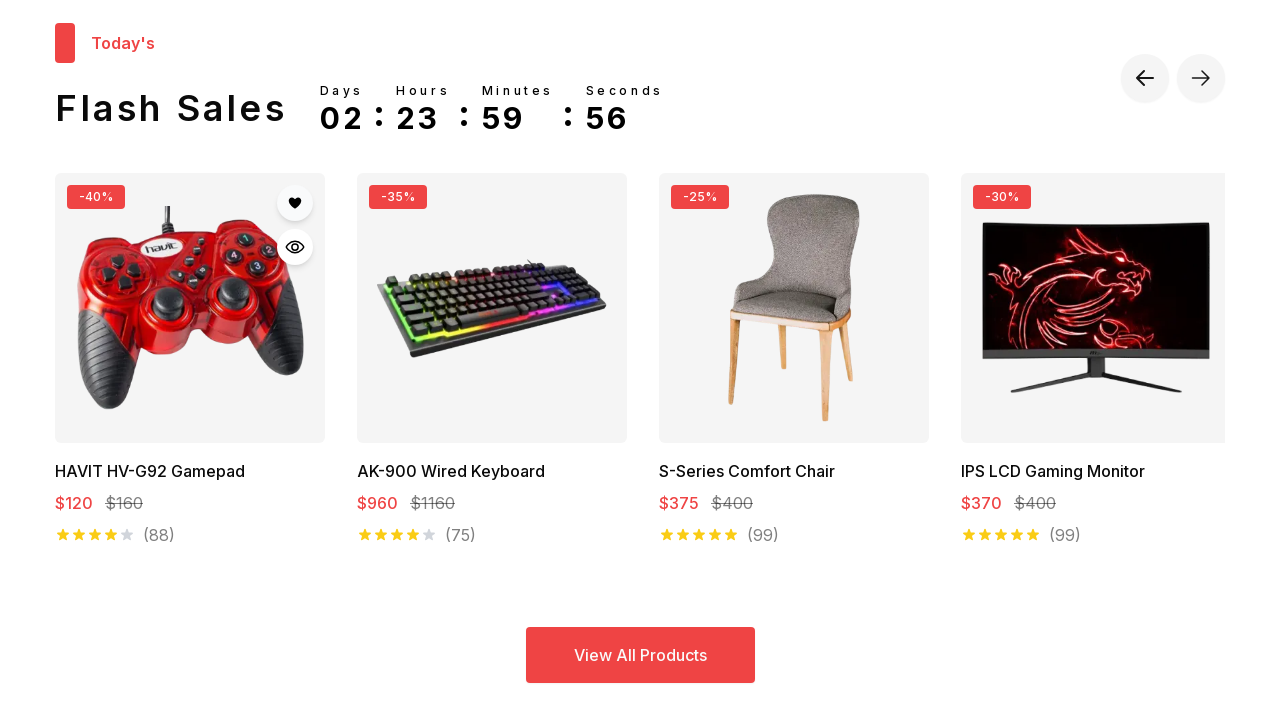

Waited for heart icon to change to filled state
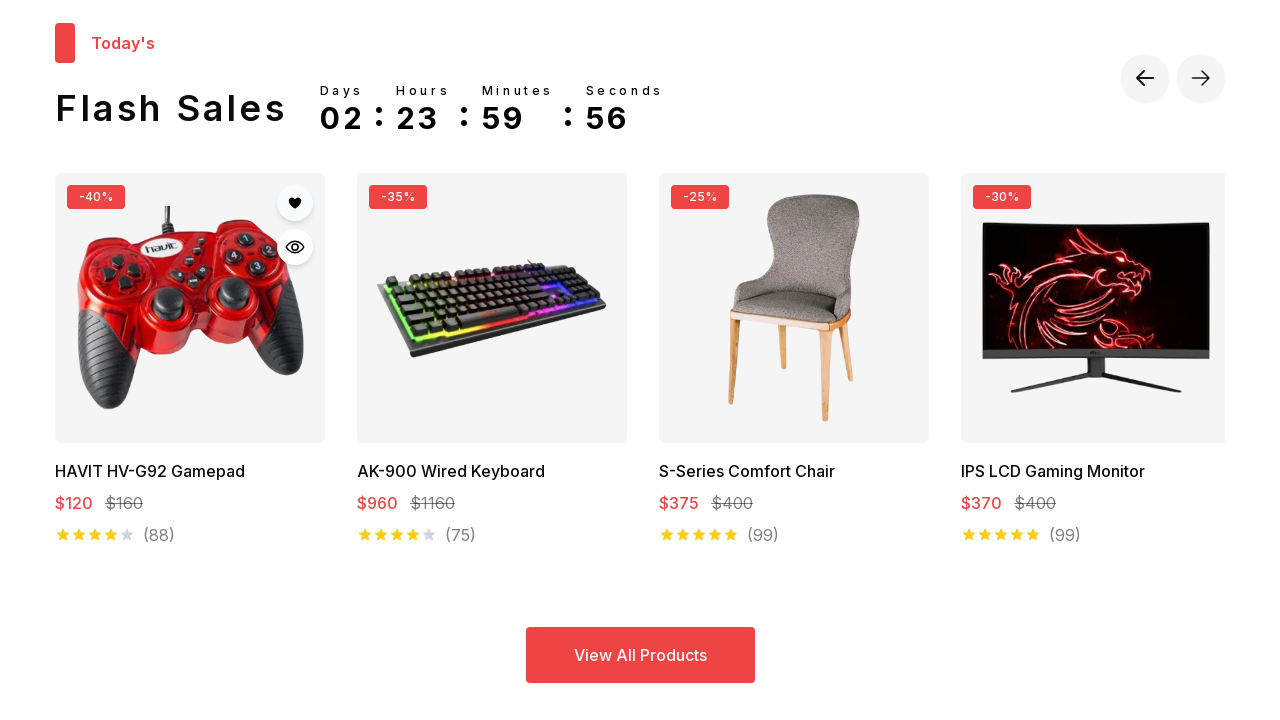

Hovered over the product card to prepare for removal at (190, 360) on [data-testid="flash-sale-0"]
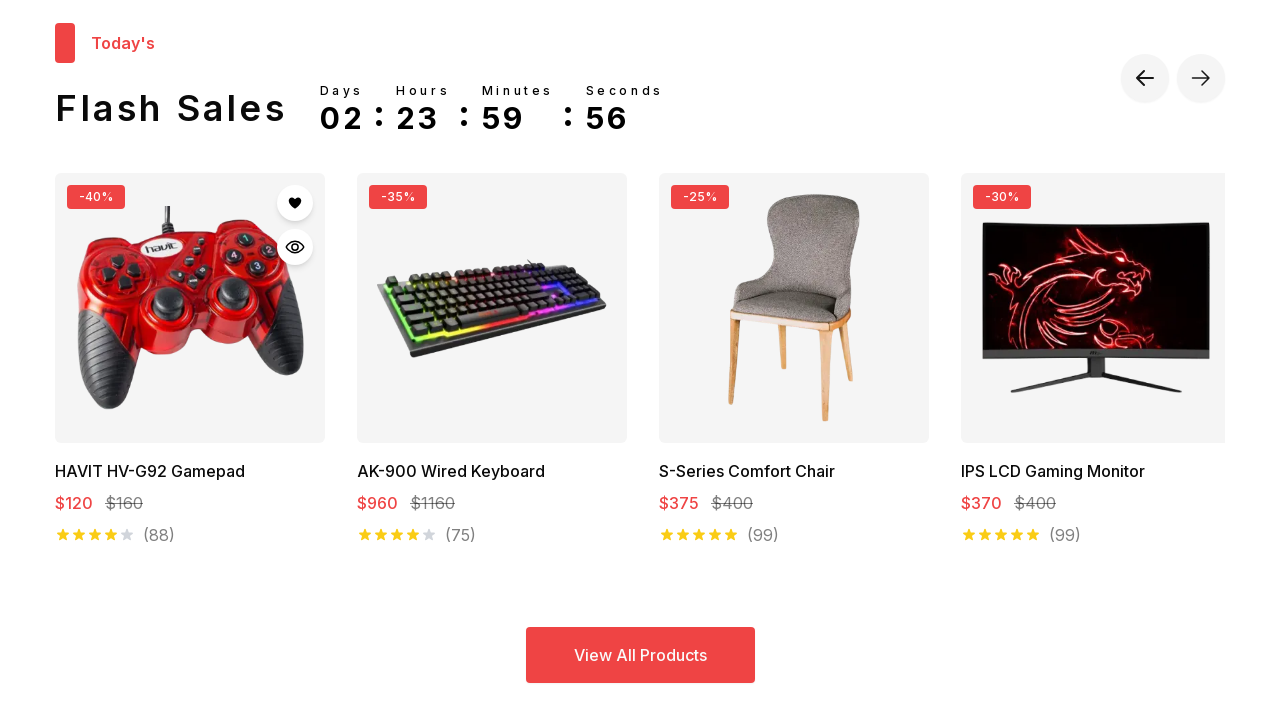

Clicked filled heart icon to remove product from wishlist at (295, 203) on [data-testid="flash-sale-0"] >> [data-testid="heart-icon-filled"]
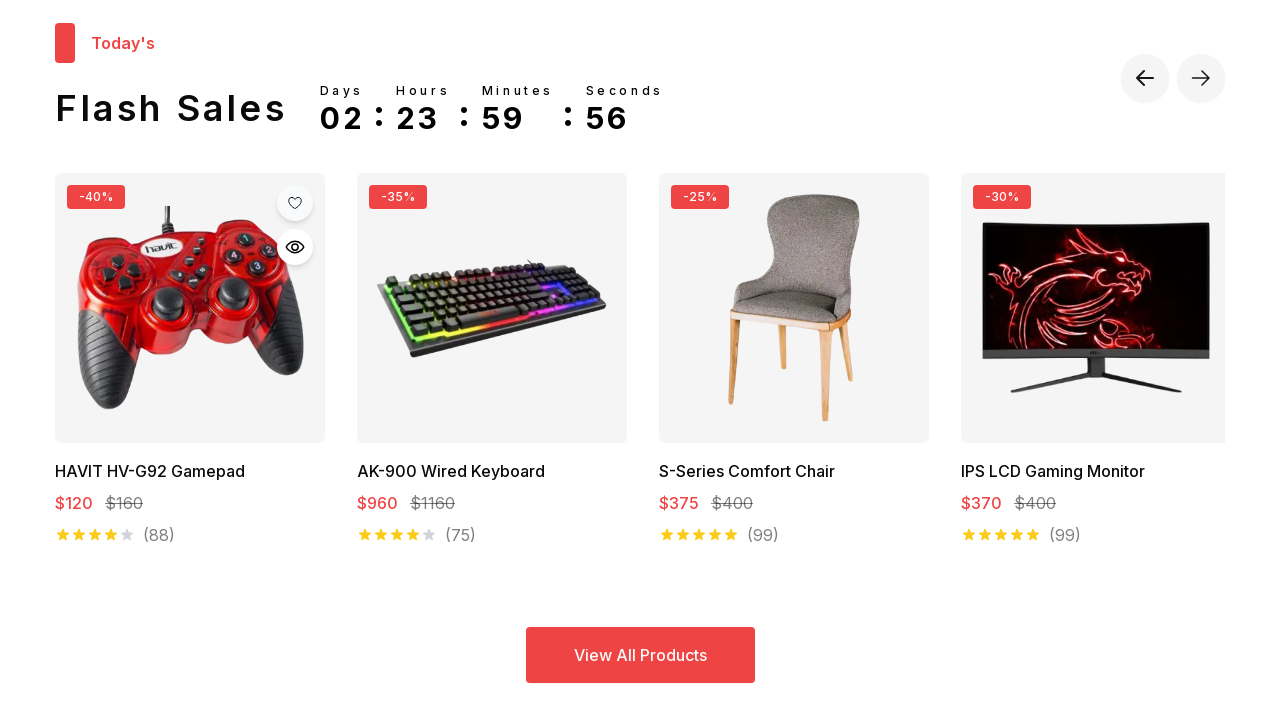

Verified heart icon returned to unfilled state after removal
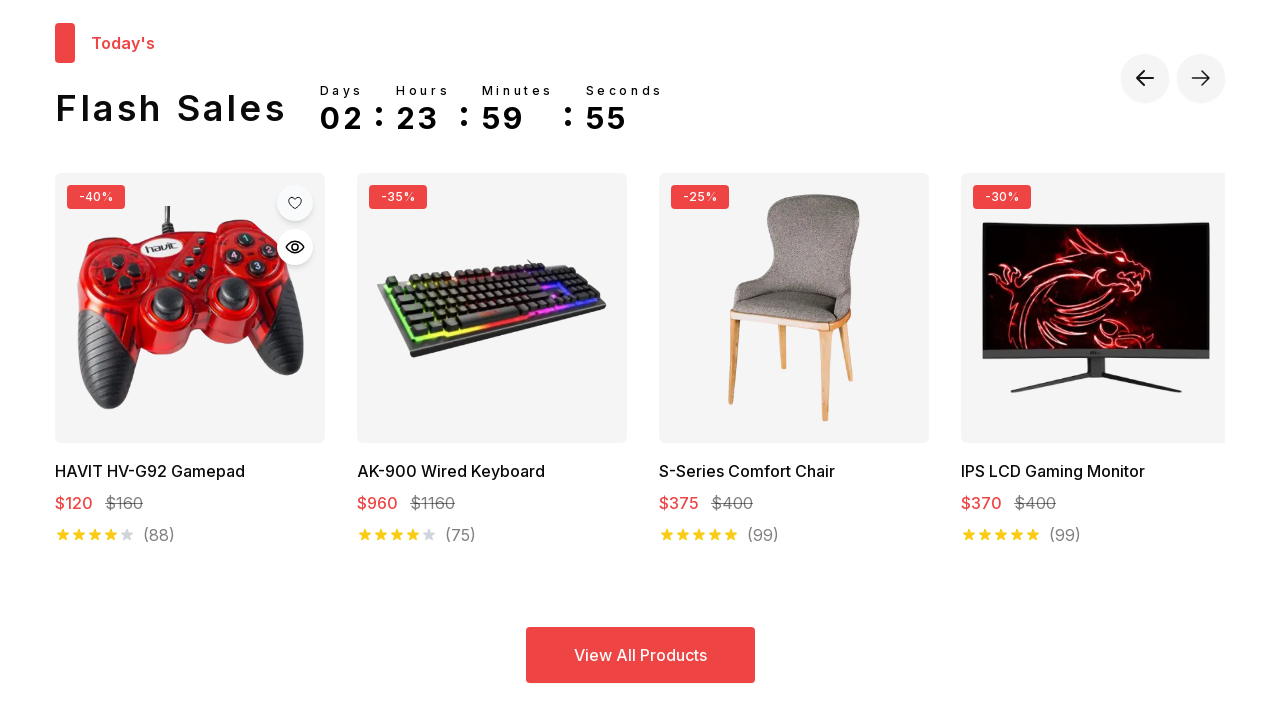

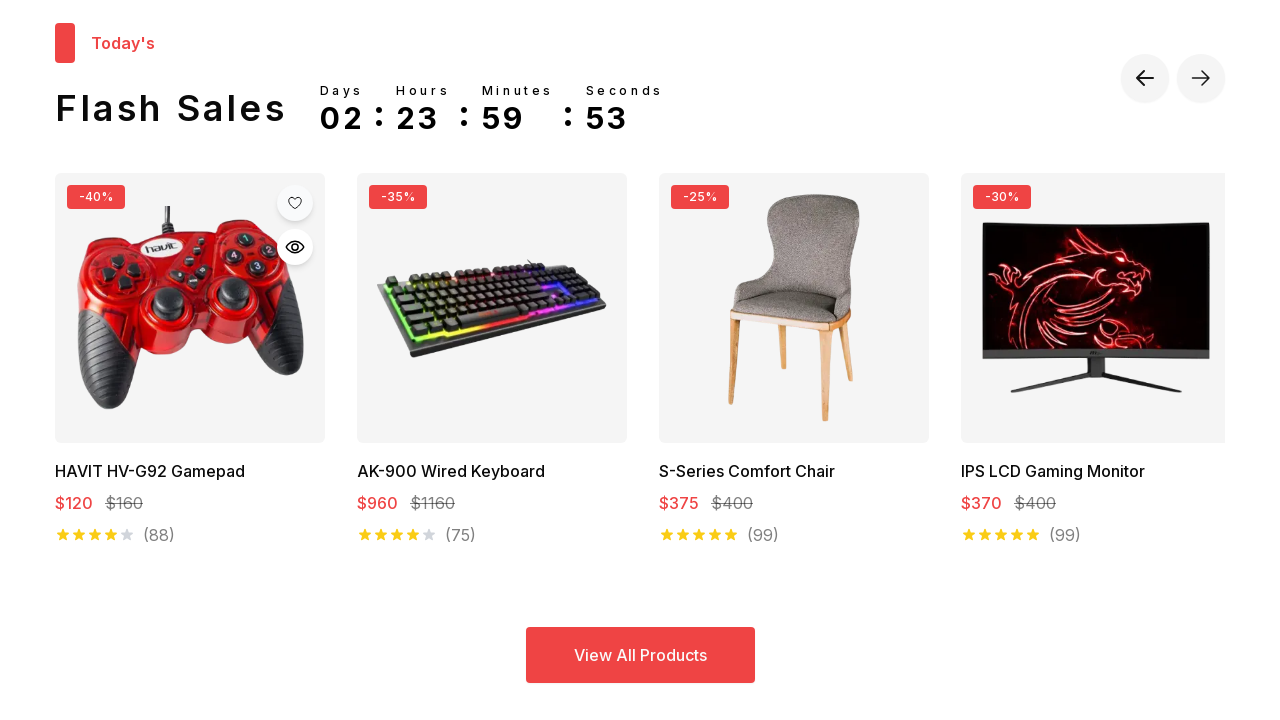